Tests browser window handling by clicking a button that opens a new window, switching to the child window, verifying the switch occurred, closing the child window, and switching back to the parent window.

Starting URL: https://www.leafground.com/window.xhtml

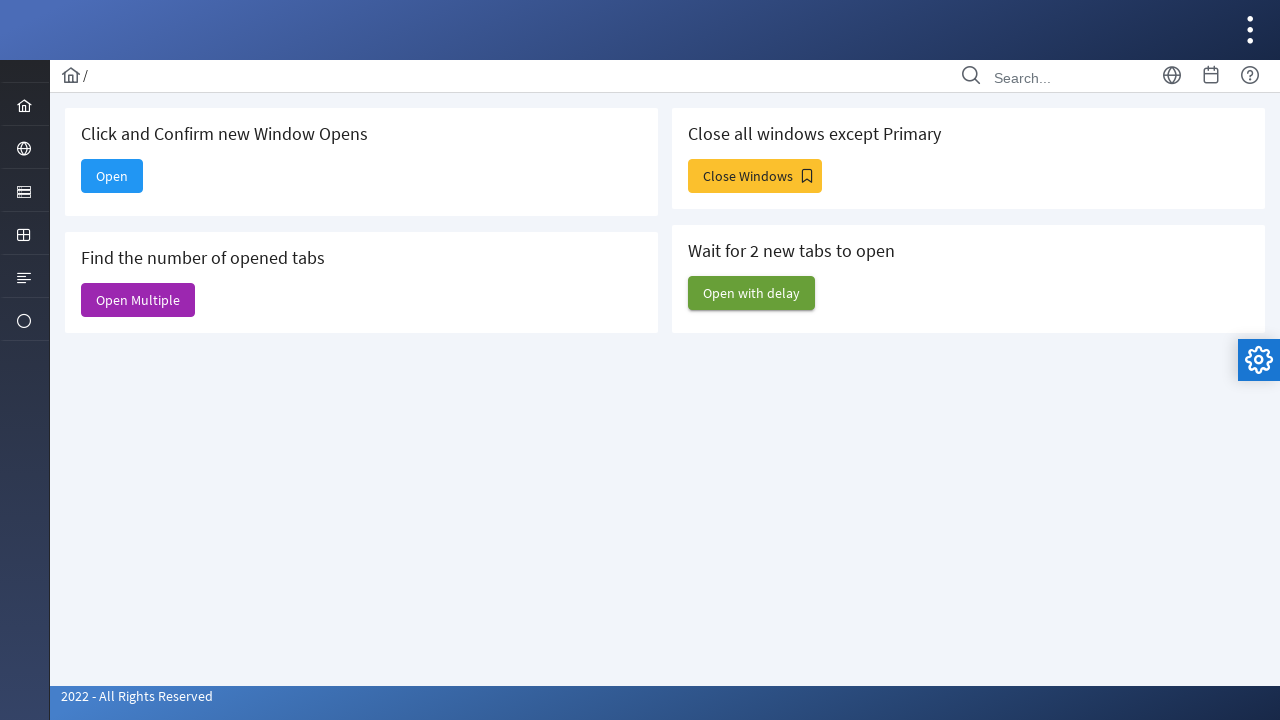

Retrieved parent window title
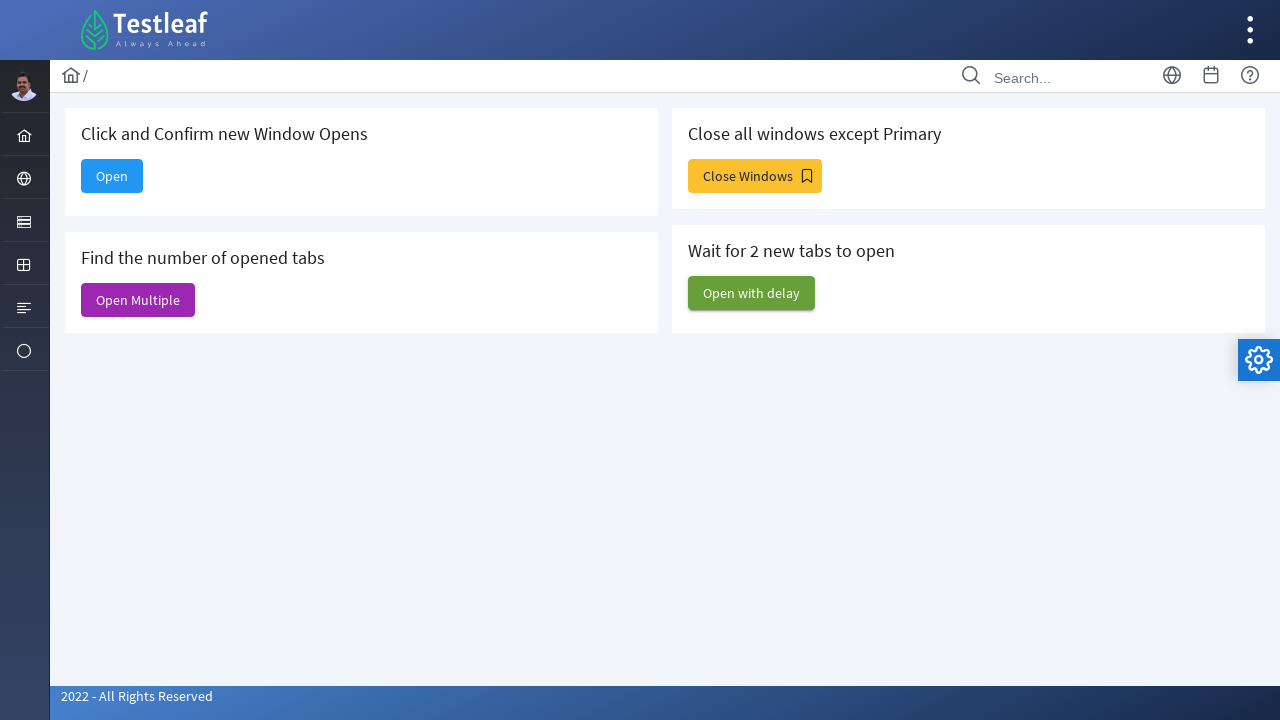

Stored reference to parent page
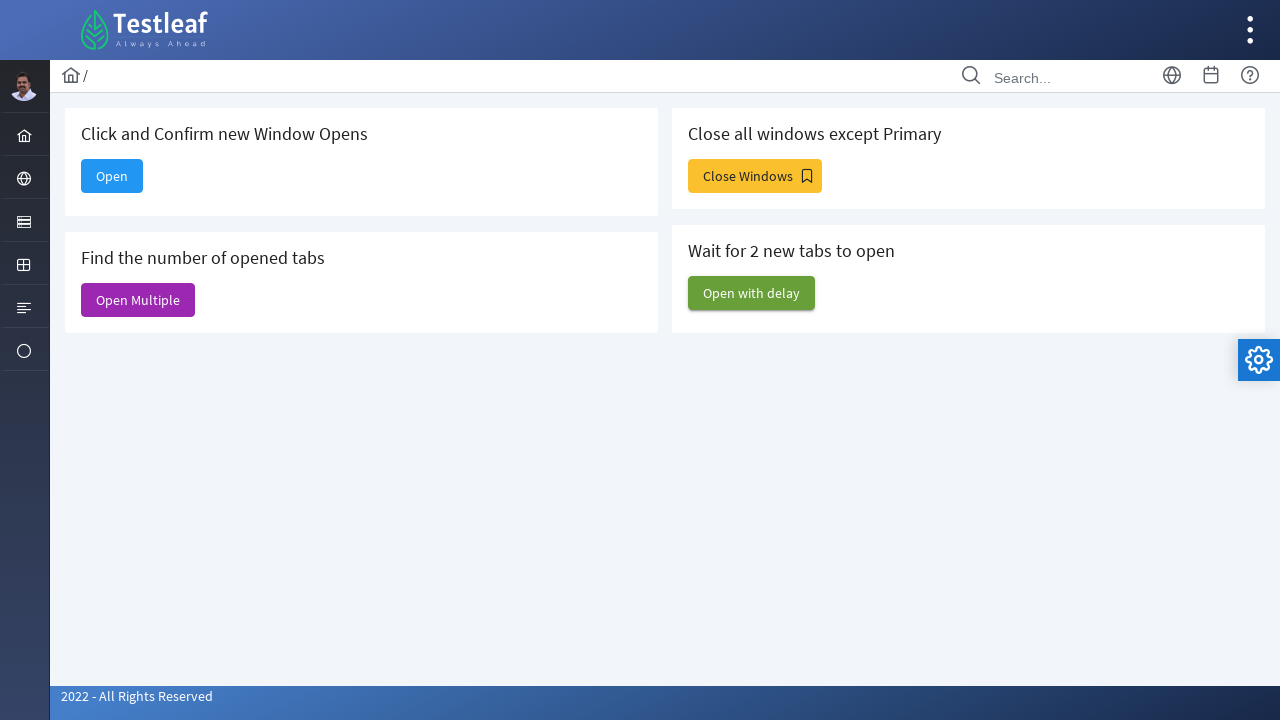

Clicked 'Open' button to trigger new window at (112, 176) on xpath=//span[text()='Open']
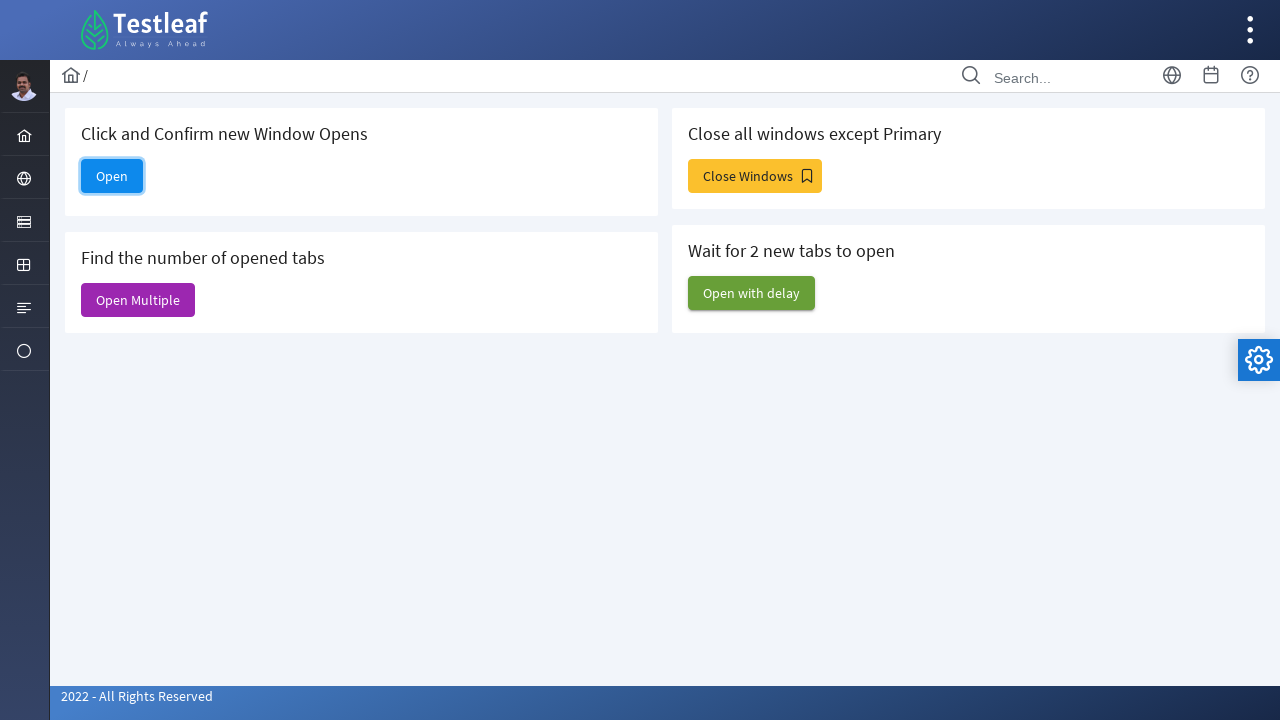

New window/page opened and reference captured
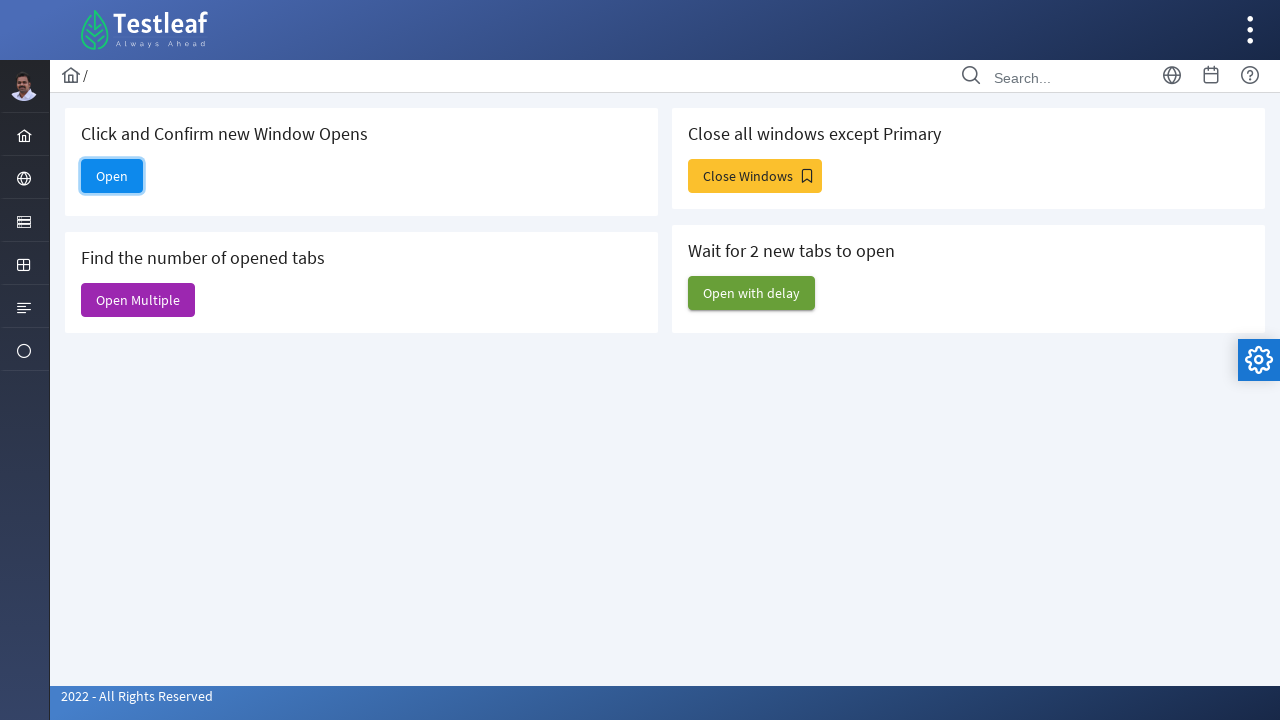

Child page finished loading
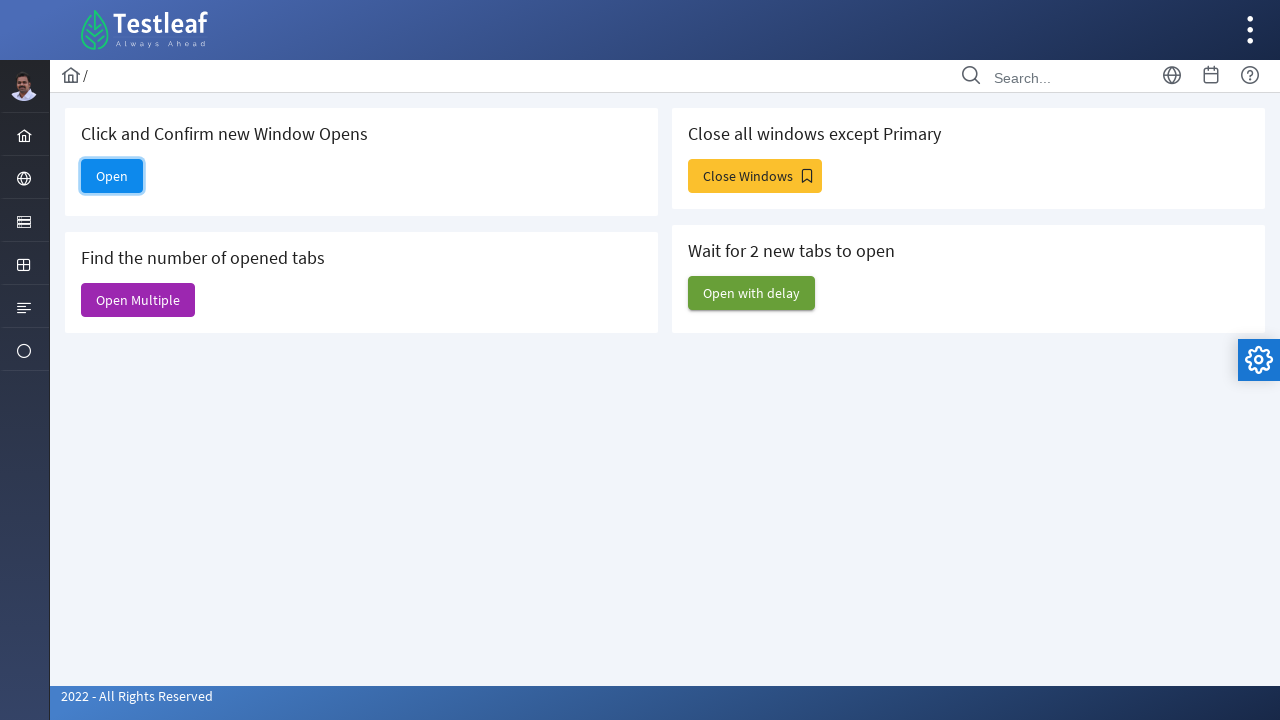

Retrieved child window title
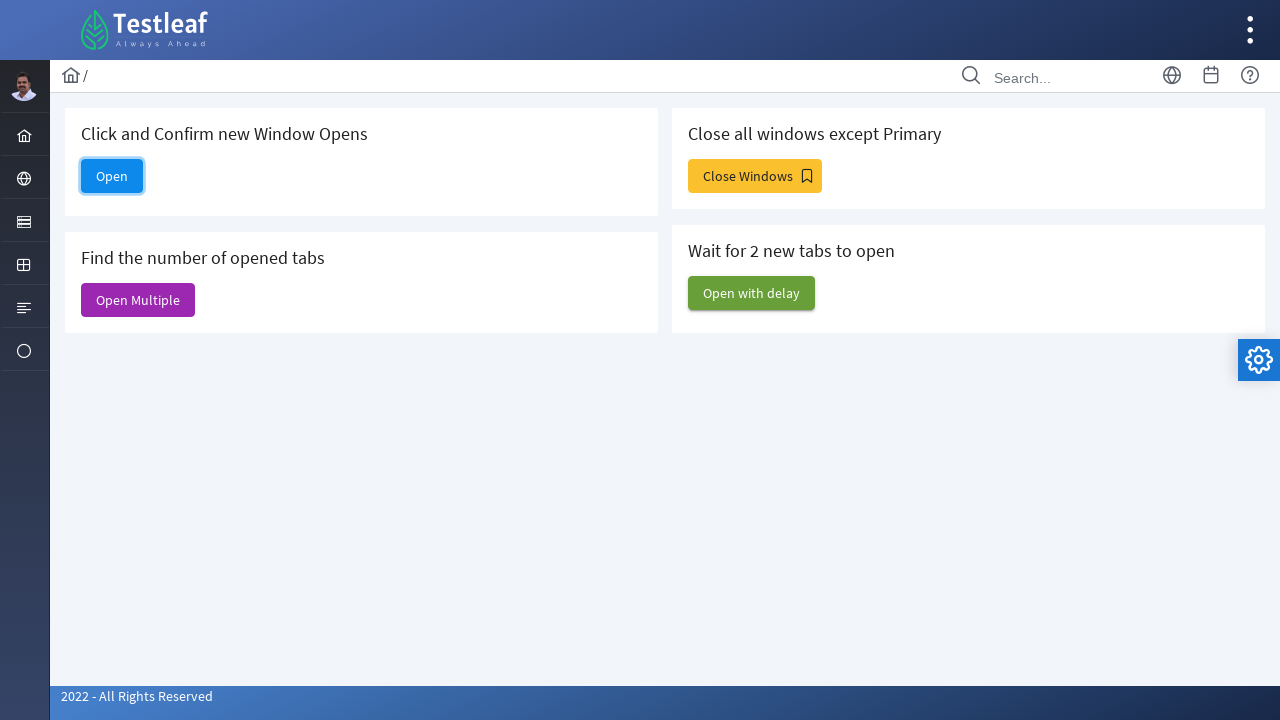

Verification: Control switched to new window (titles differ)
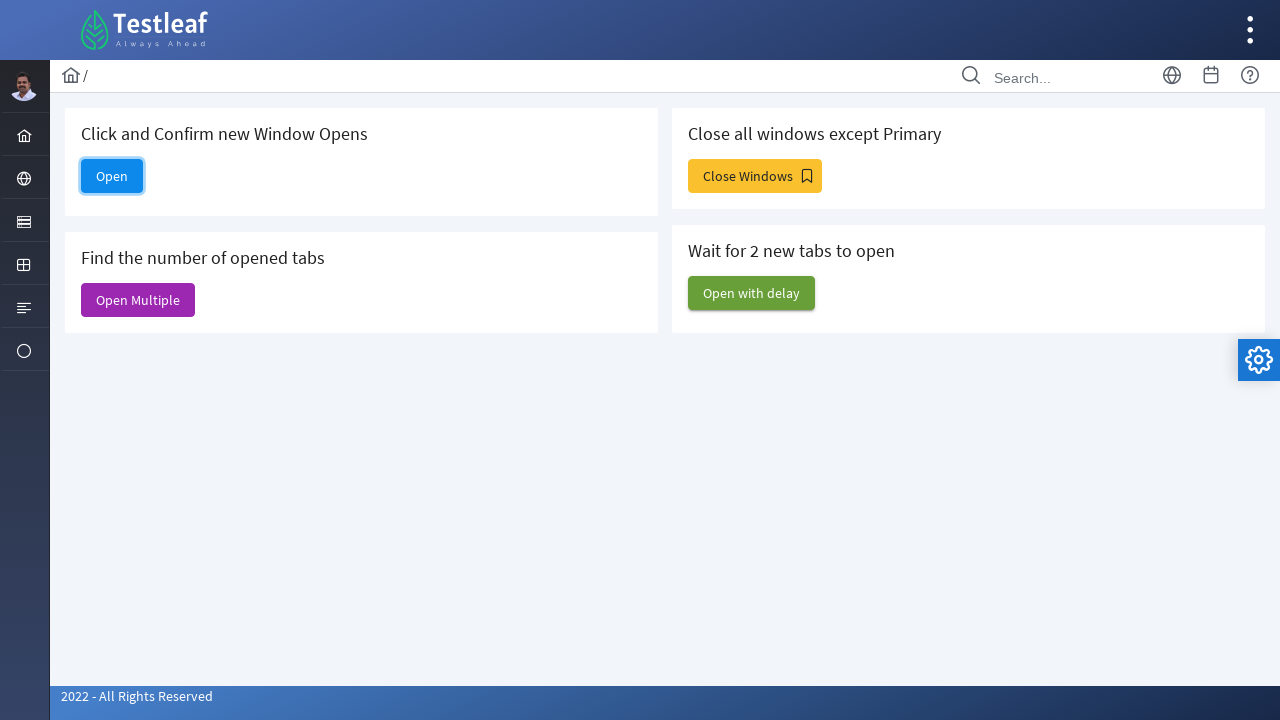

Closed the child window
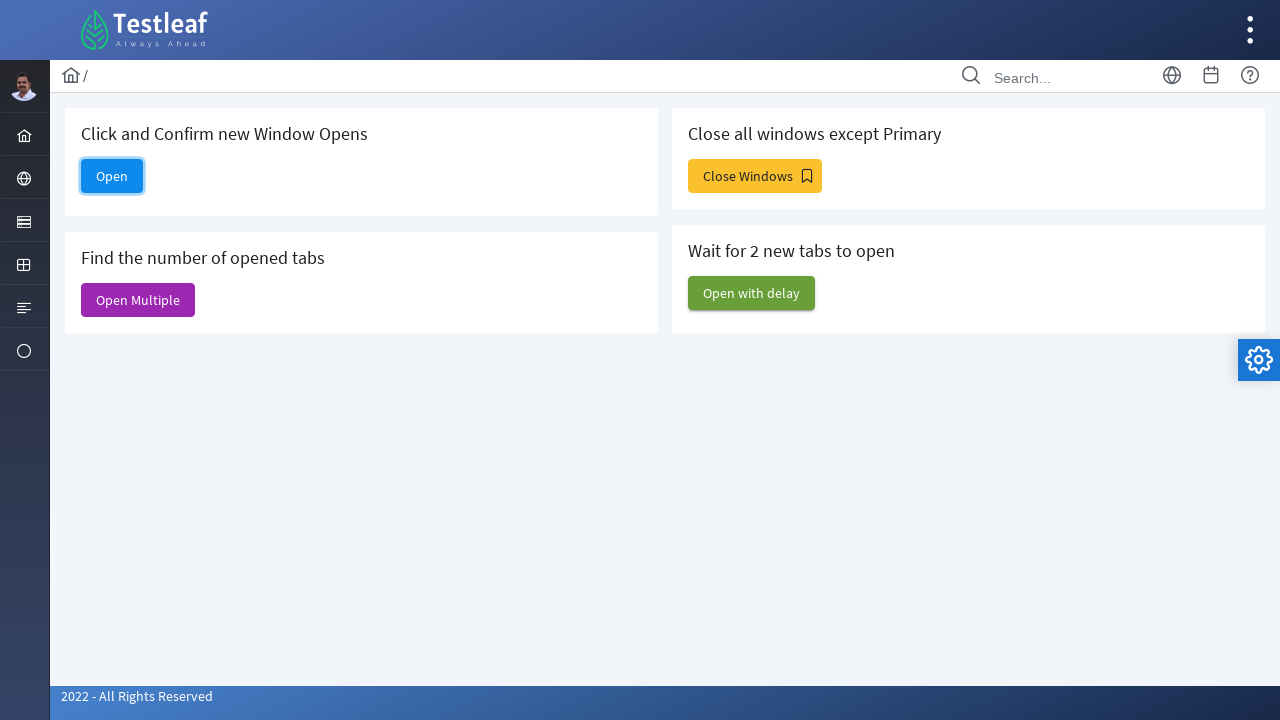

Retrieved final parent window title after closing child window
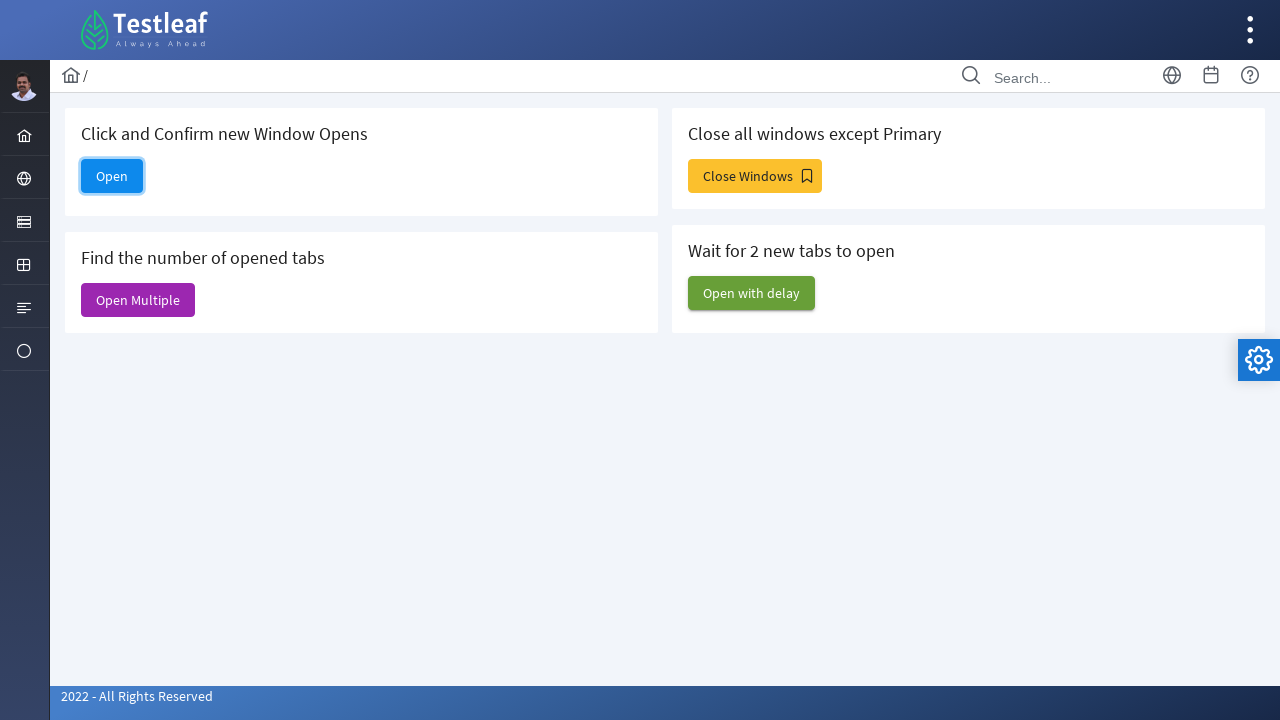

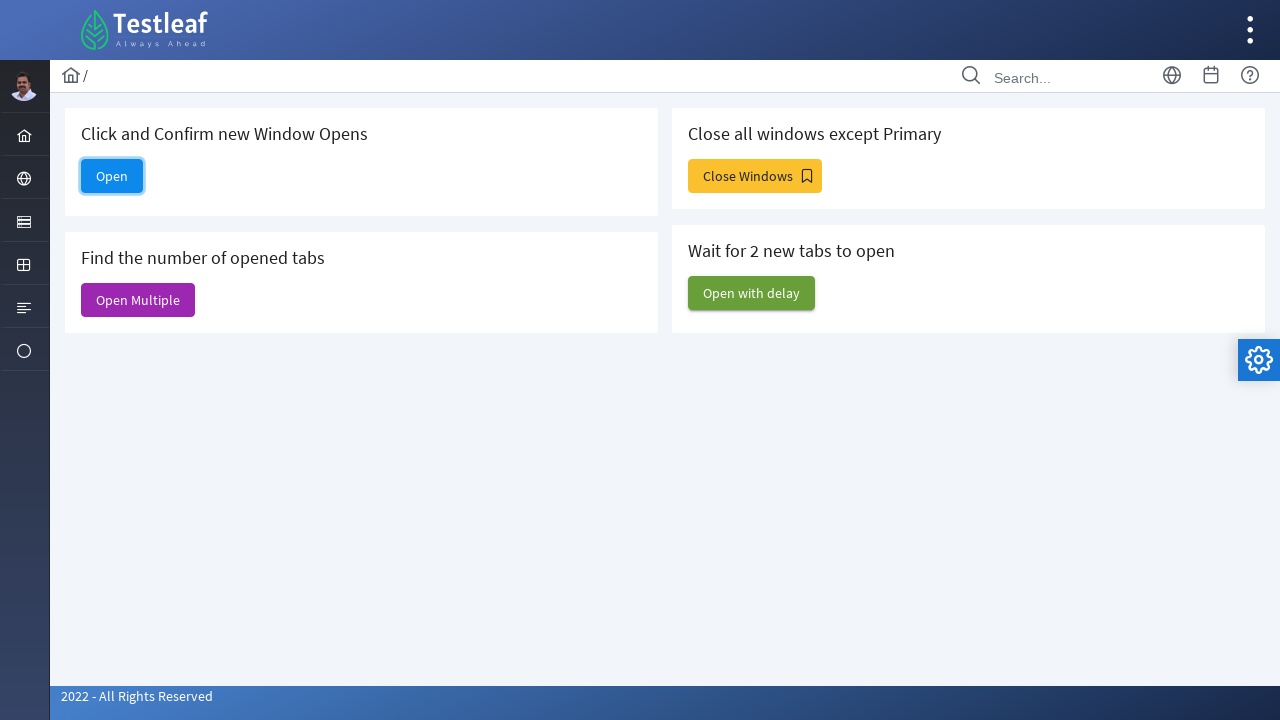